Navigates to API page, clicks on it, gets URL and title, then interacts with search input

Starting URL: https://v6.webdriver.io

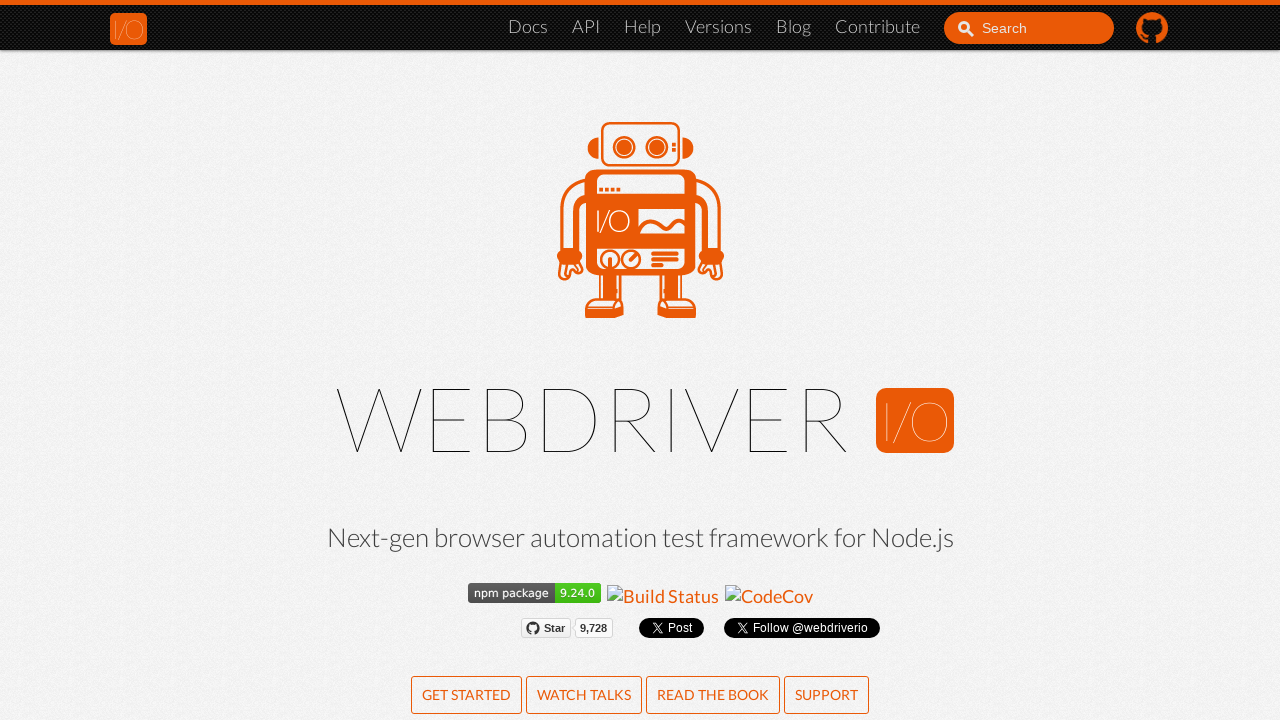

Clicked on API page link at (586, 28) on [href="/docs/api.html"]
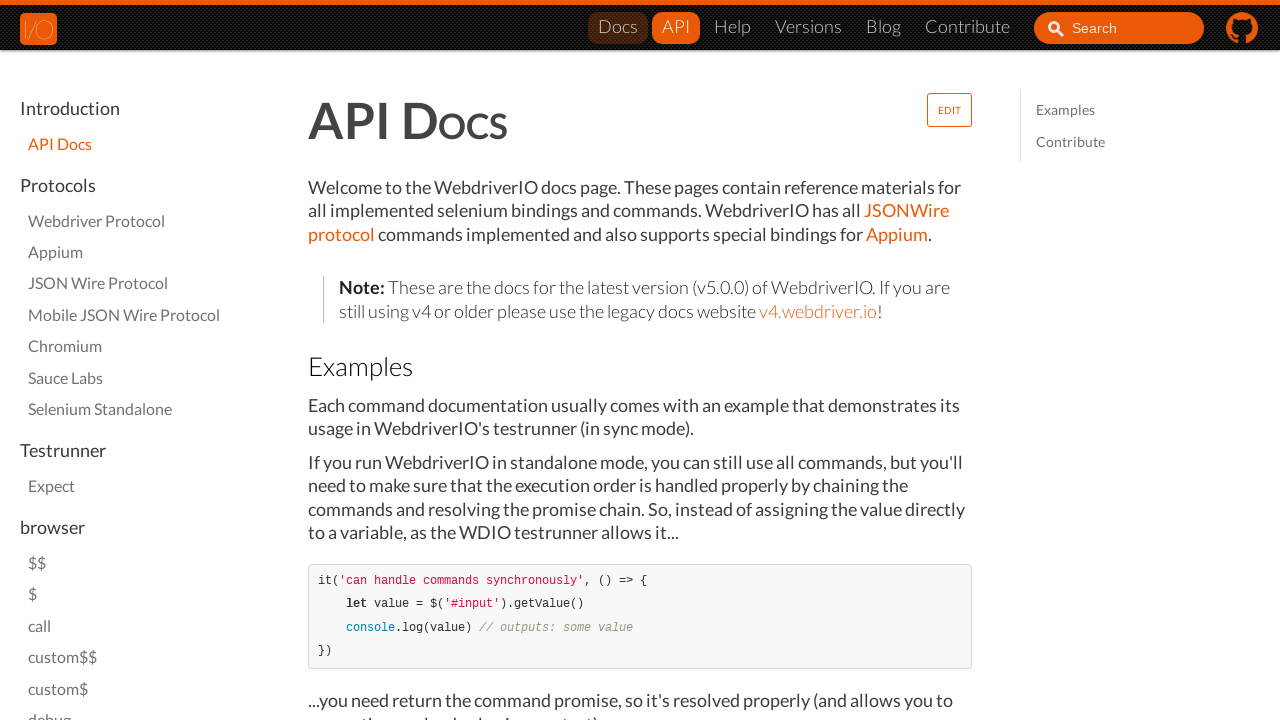

Retrieved current URL after navigating to API page
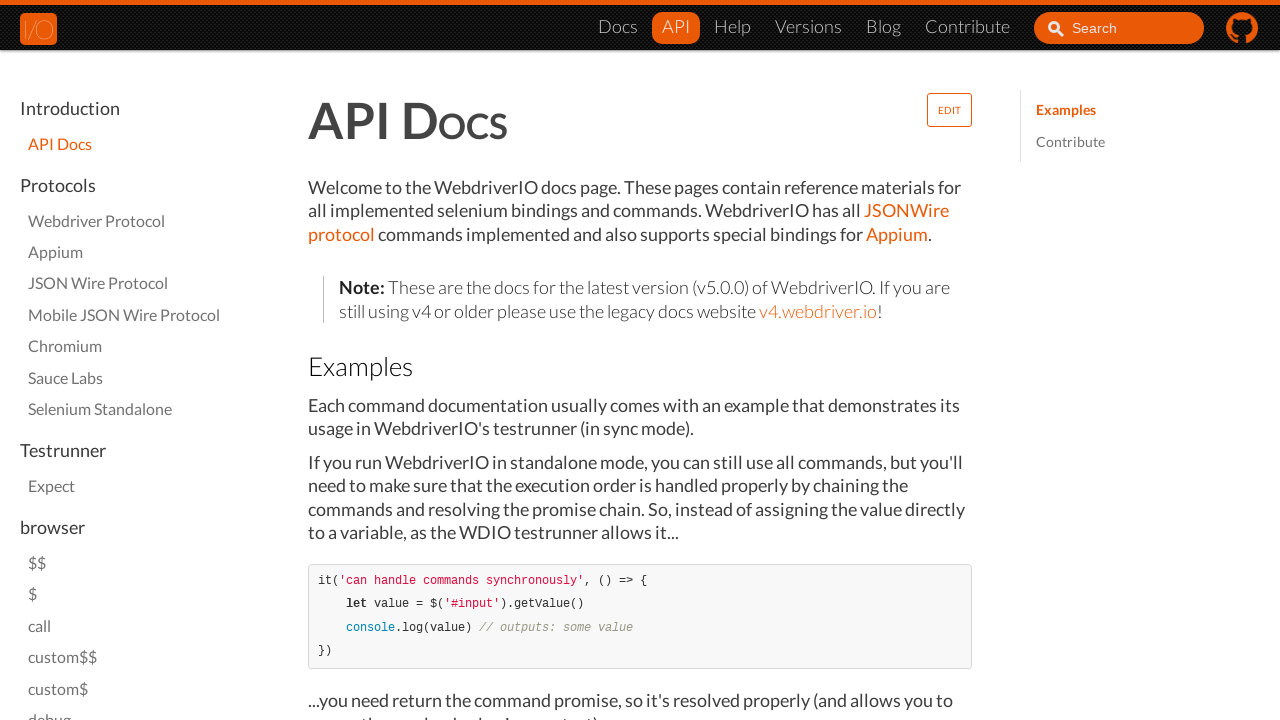

Retrieved and printed page title text
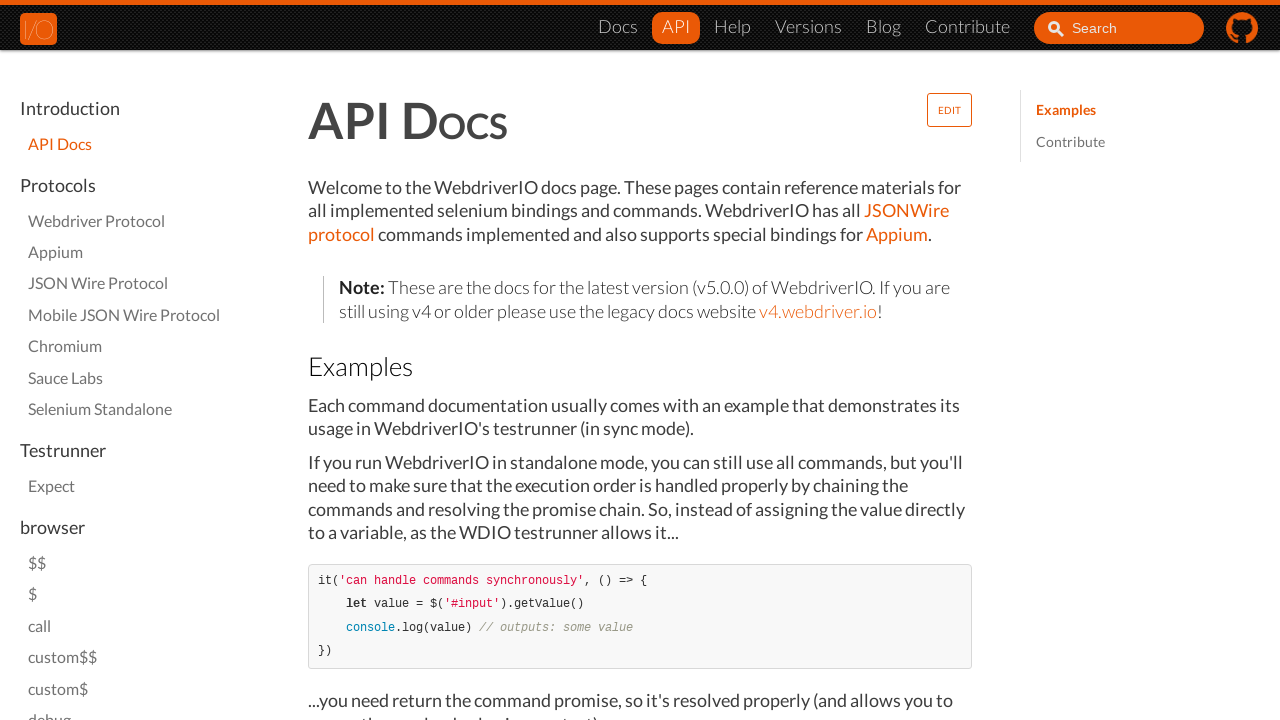

Retrieved href attribute from JSONWire protocol link
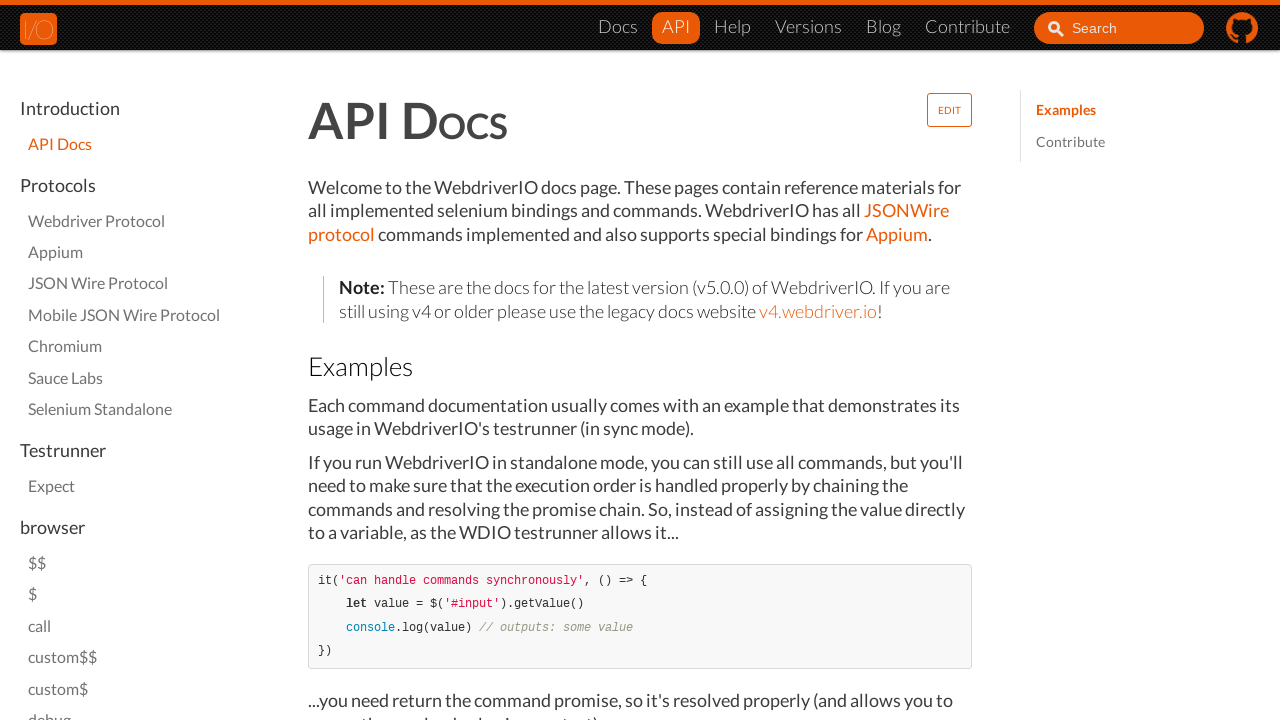

Filled search input with 'test is DONE!' on #search_input_react
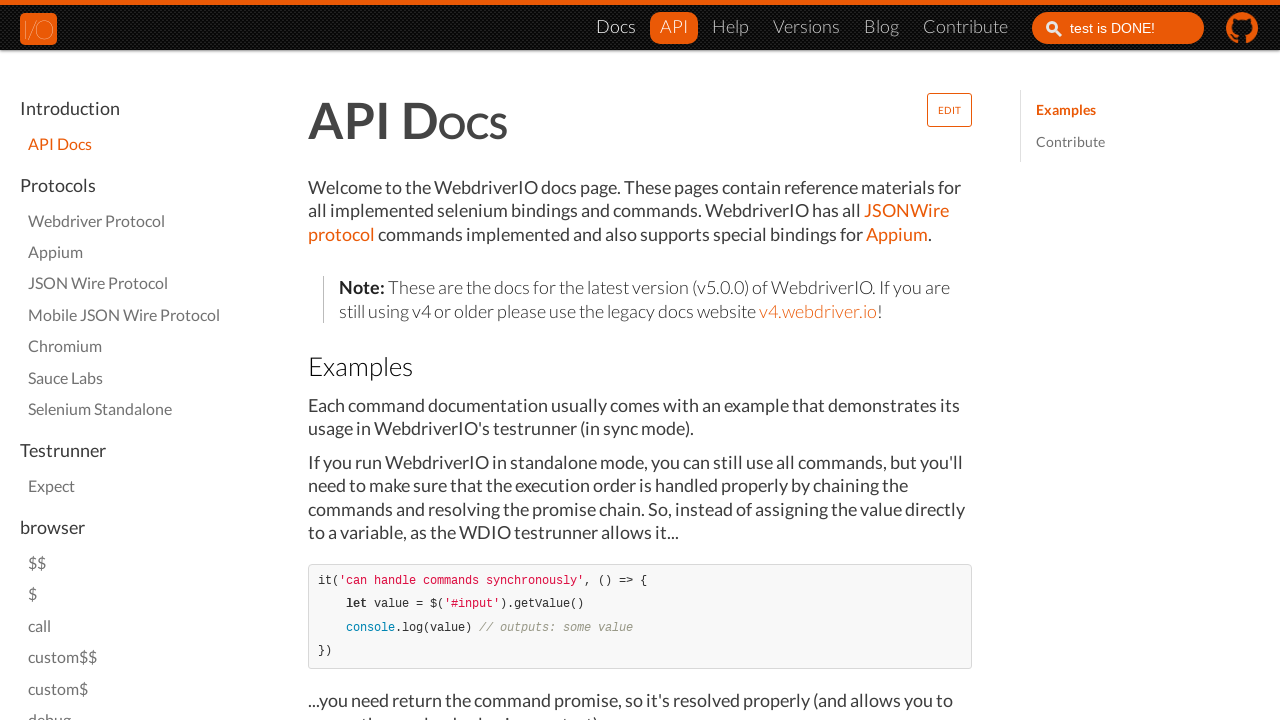

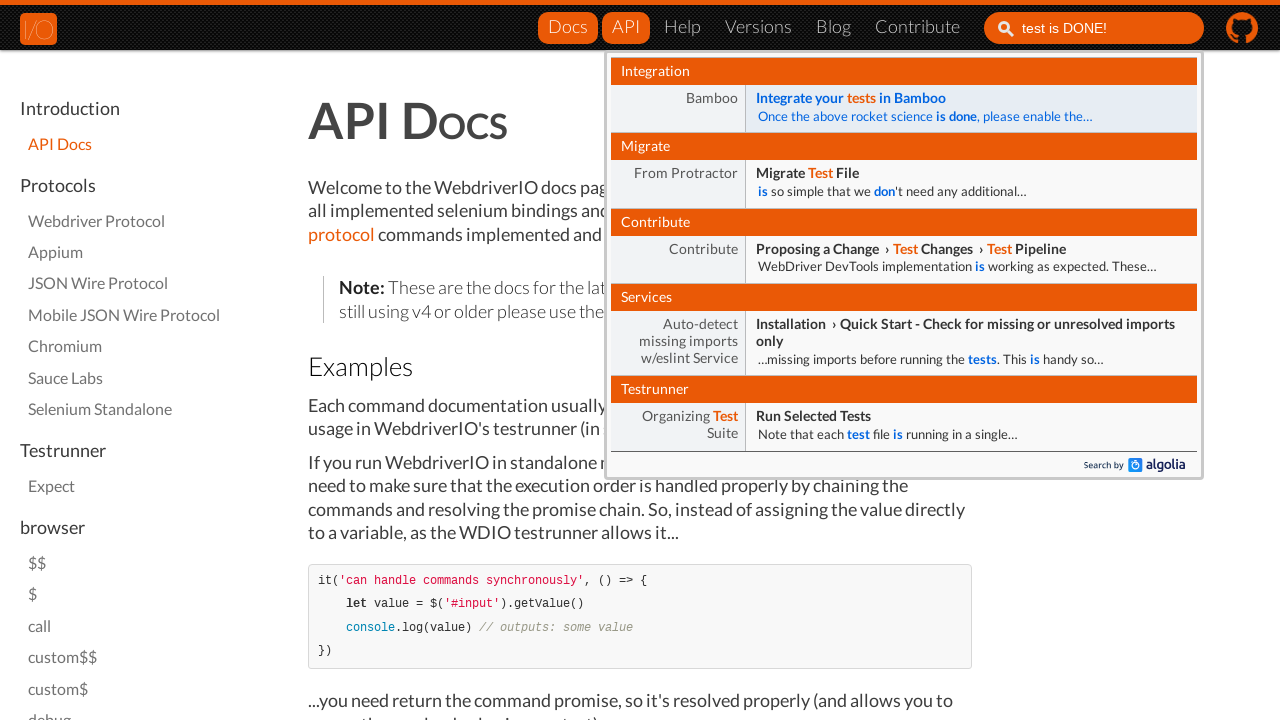